Tests the water level data grid page by verifying the data grid loads and testing pagination by clicking through to the next page.

Starting URL: https://hochwasser.rlp.de/pegelliste/land

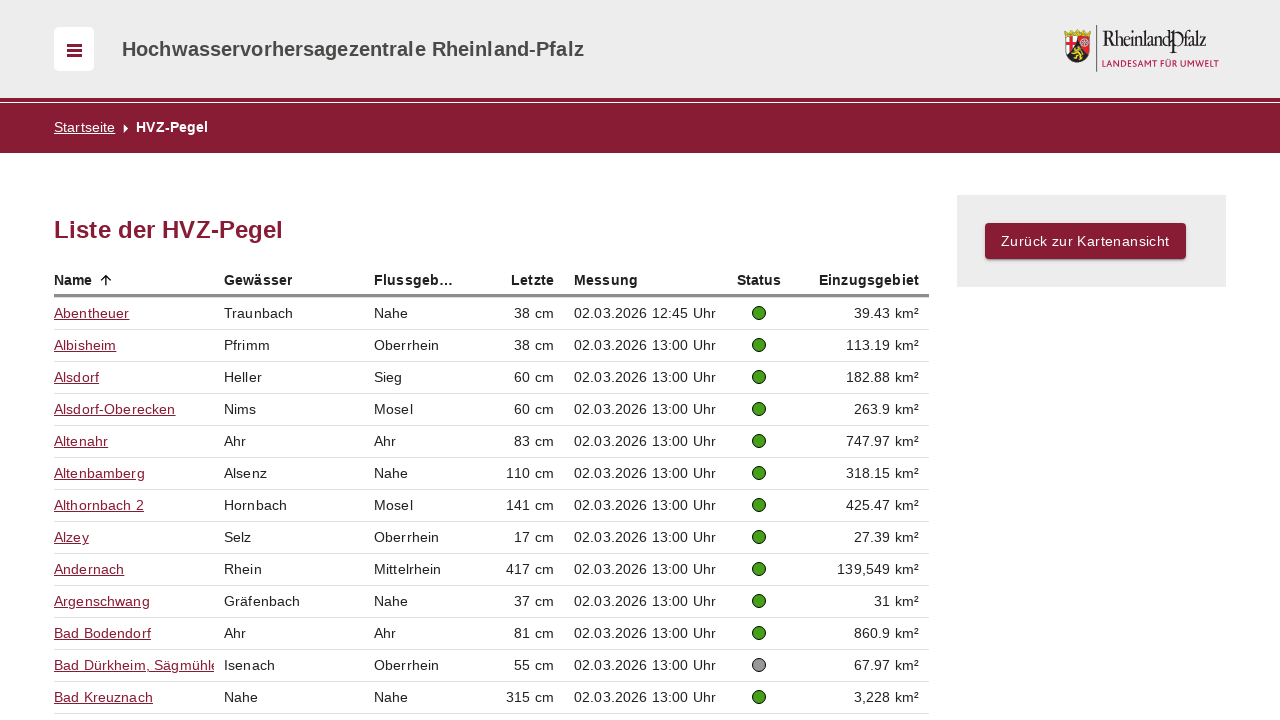

Waited for data grid rows to be visible
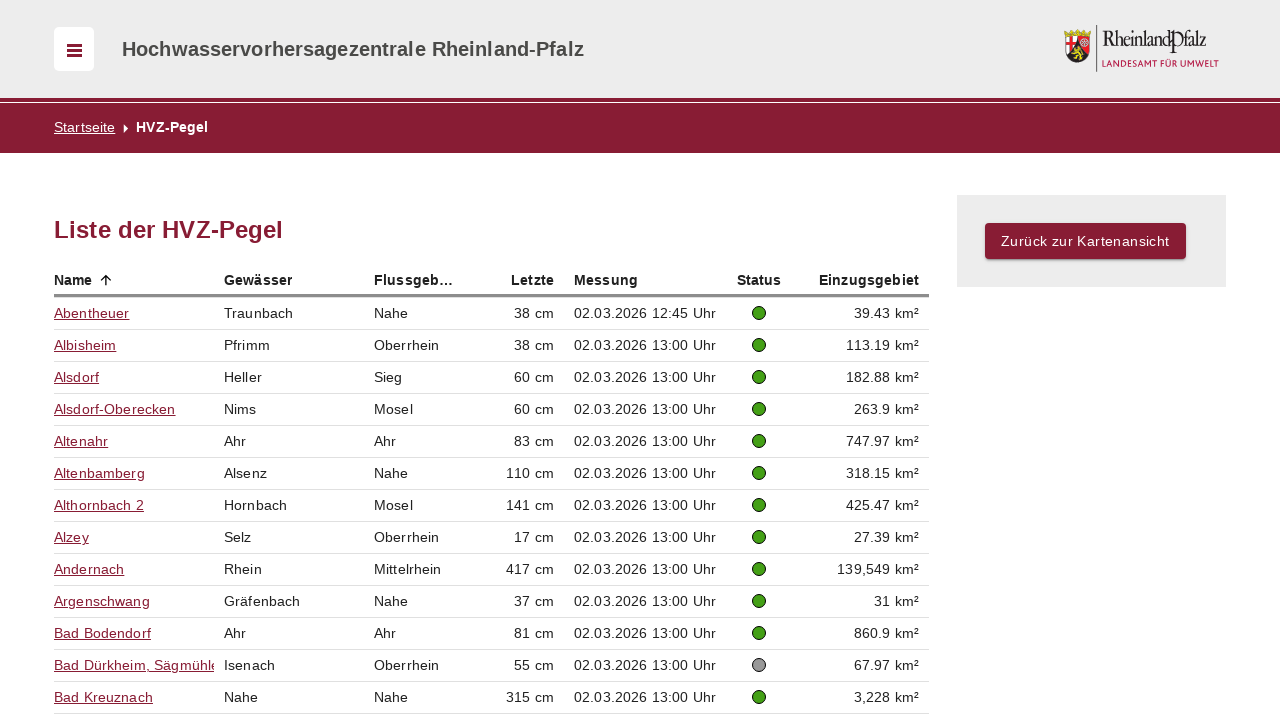

Verified first data grid row is visible
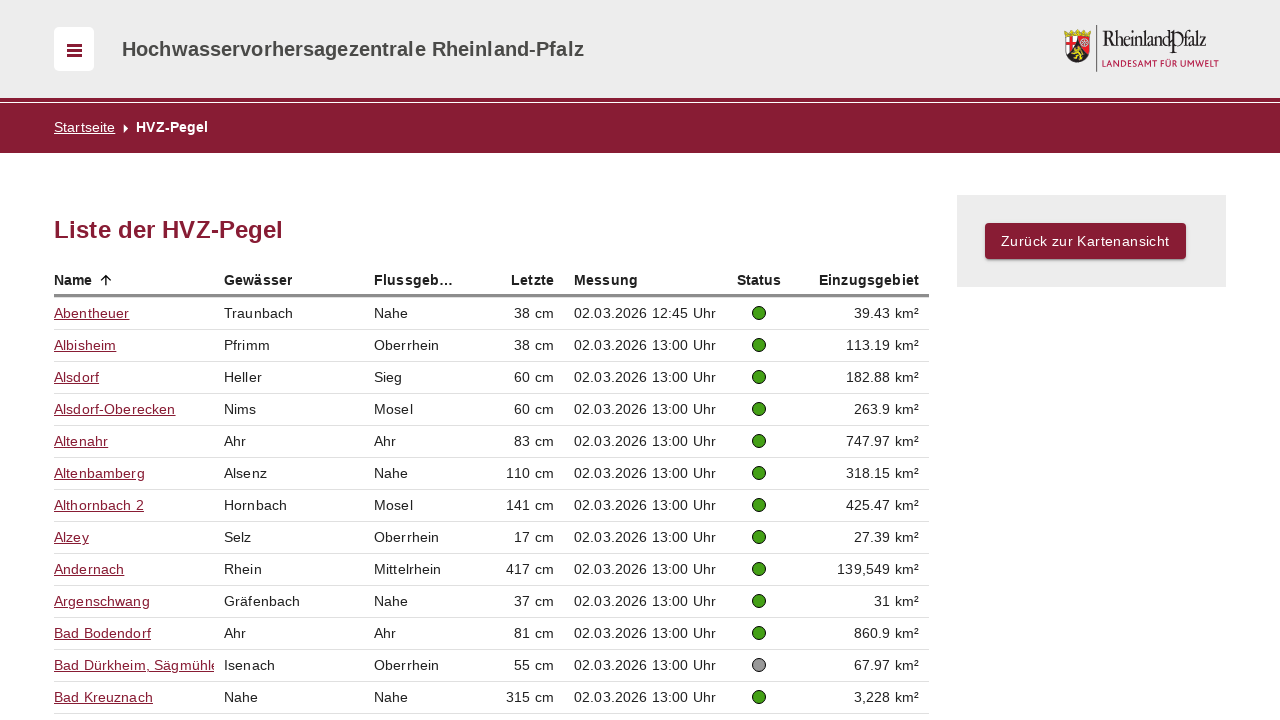

Located next page button
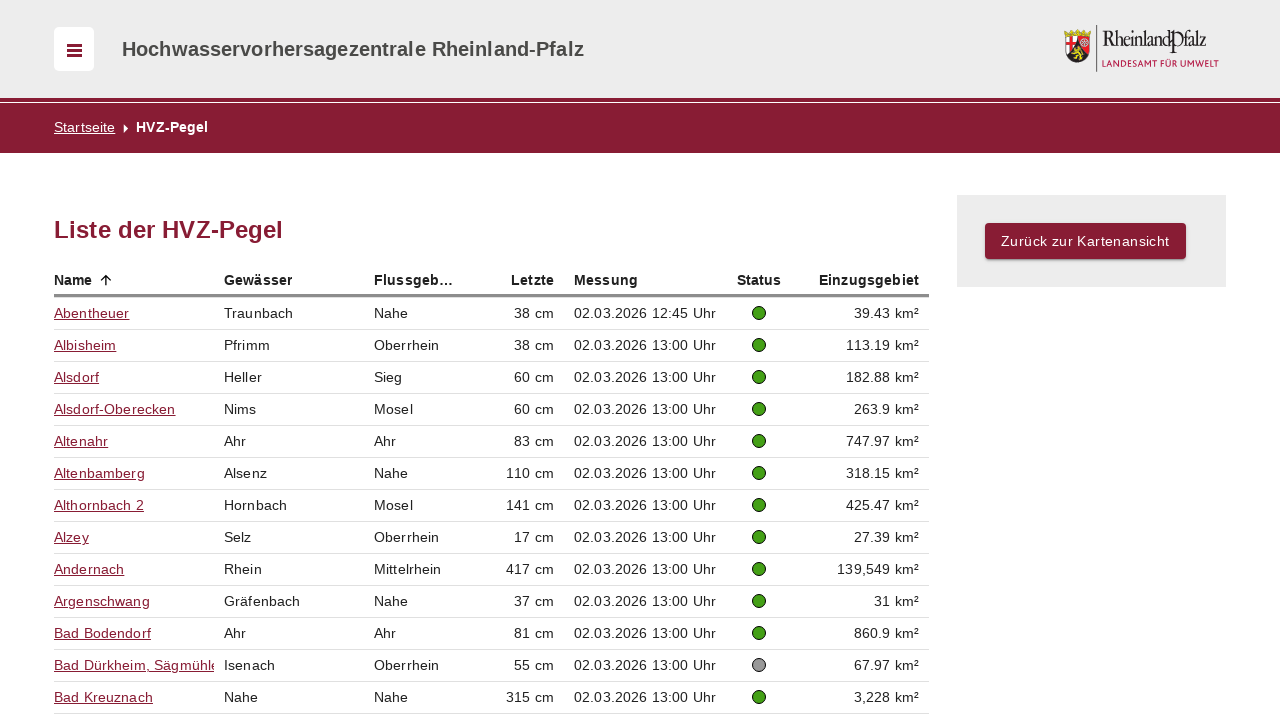

Clicked next page button to test pagination at (908, 502) on xpath=//*[@data-testid='KeyboardArrowRightIcon']/ancestor::*[self::button or sel
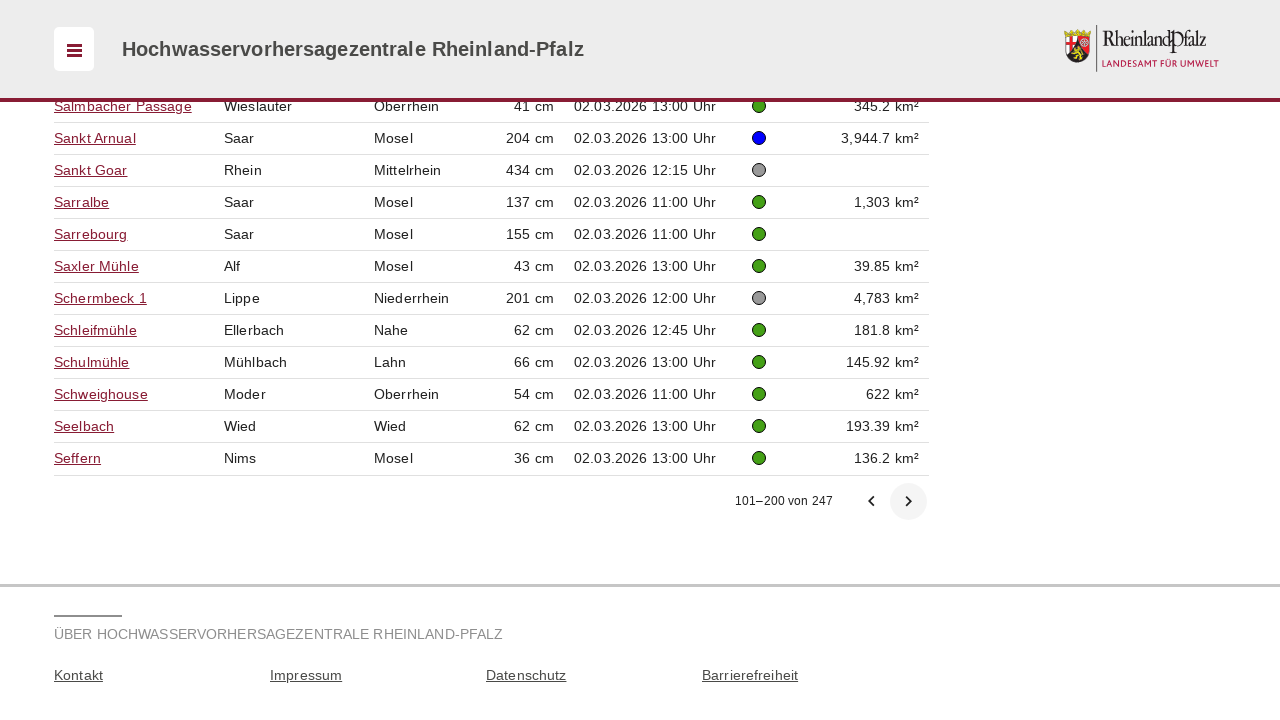

Waited 2 seconds for page content to update
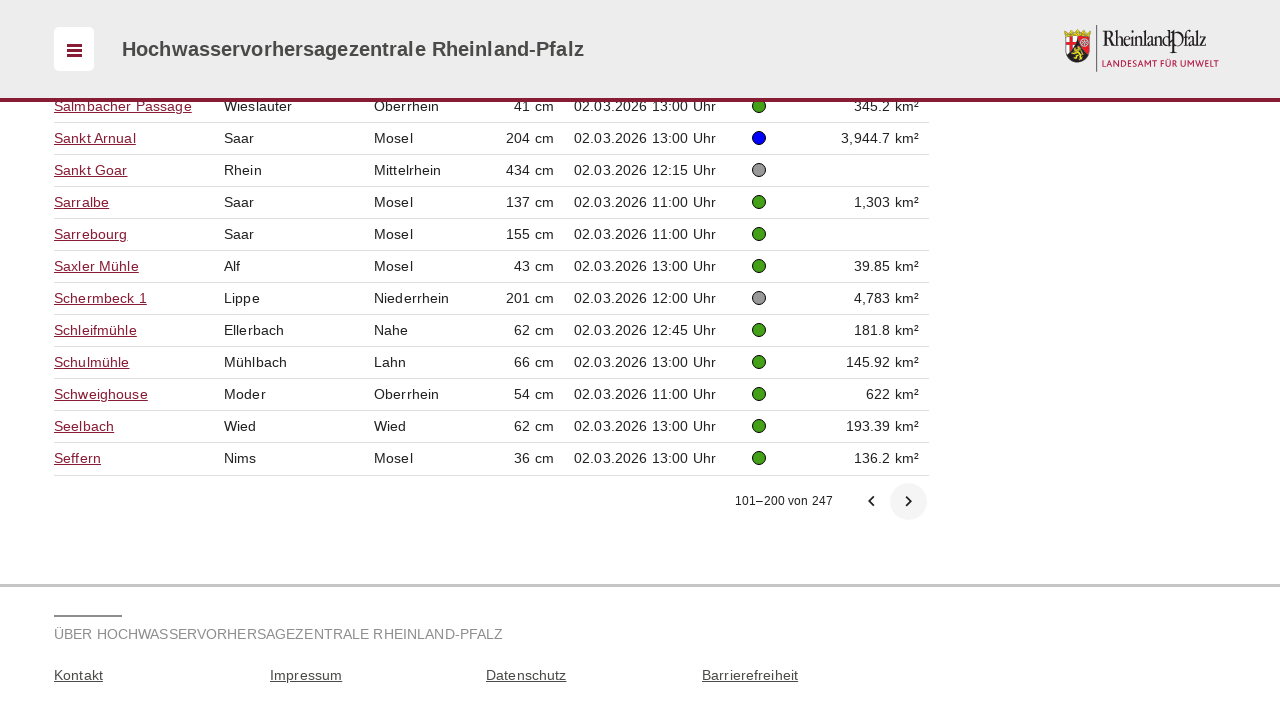

Verified new data grid rows loaded on next page
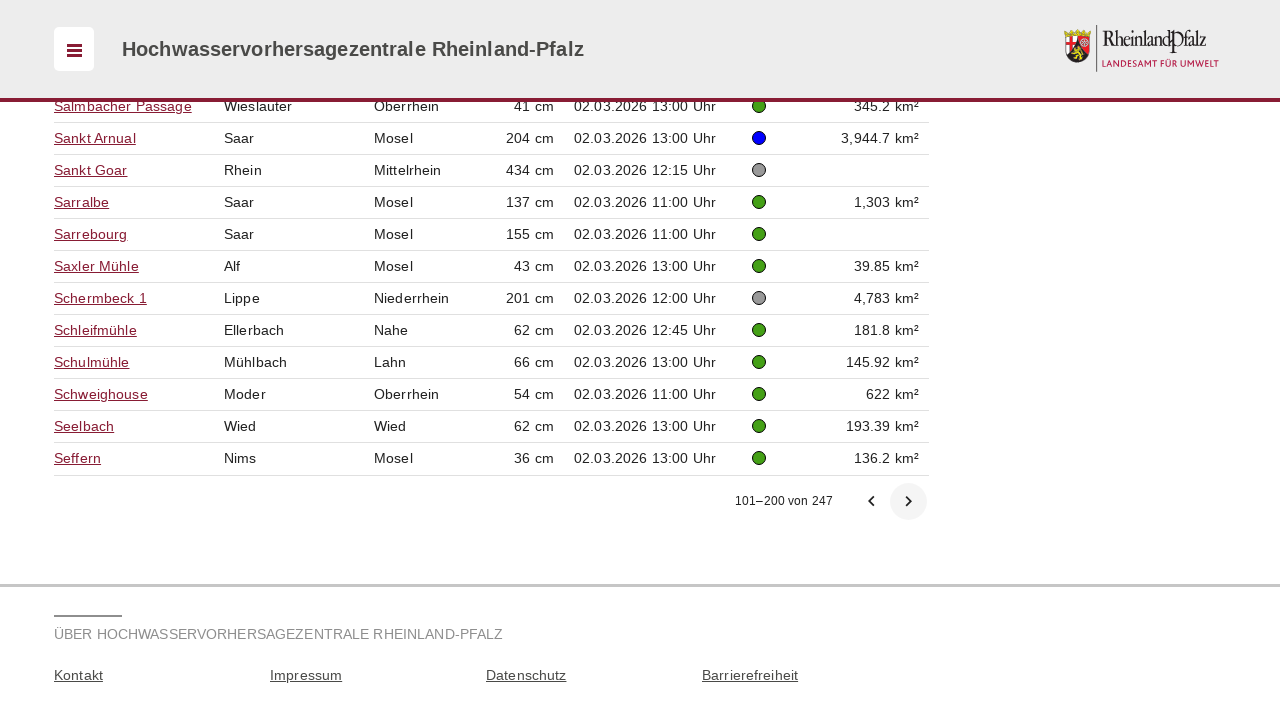

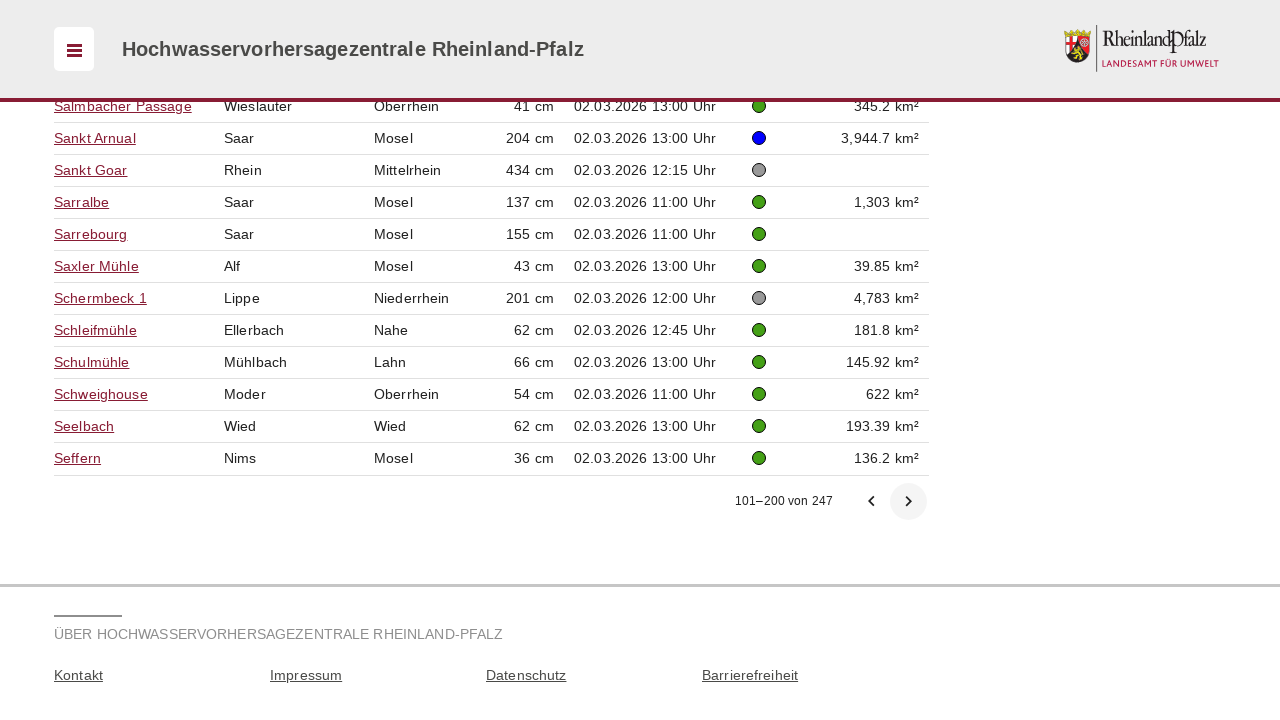